Tests checkbox and radio button selection states by clicking them and verifying they become selected

Starting URL: https://automationfc.github.io/basic-form/

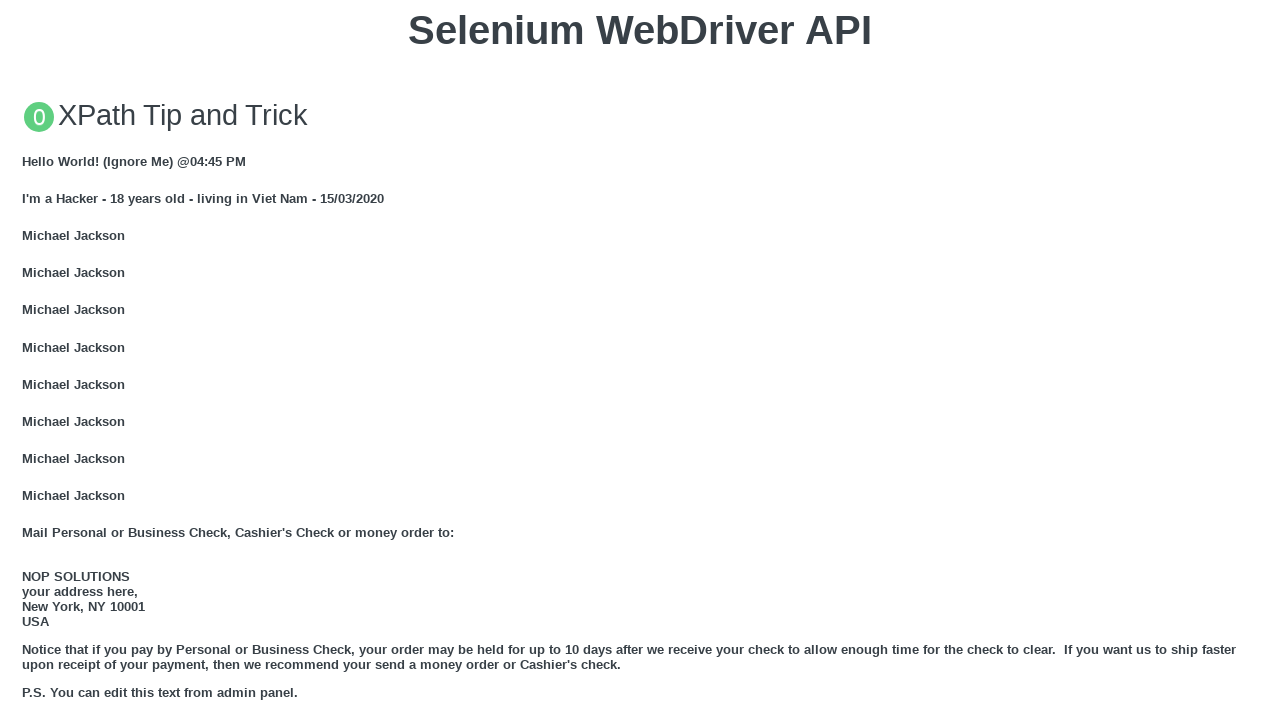

Clicked 'under 18' radio button at (28, 360) on #under_18
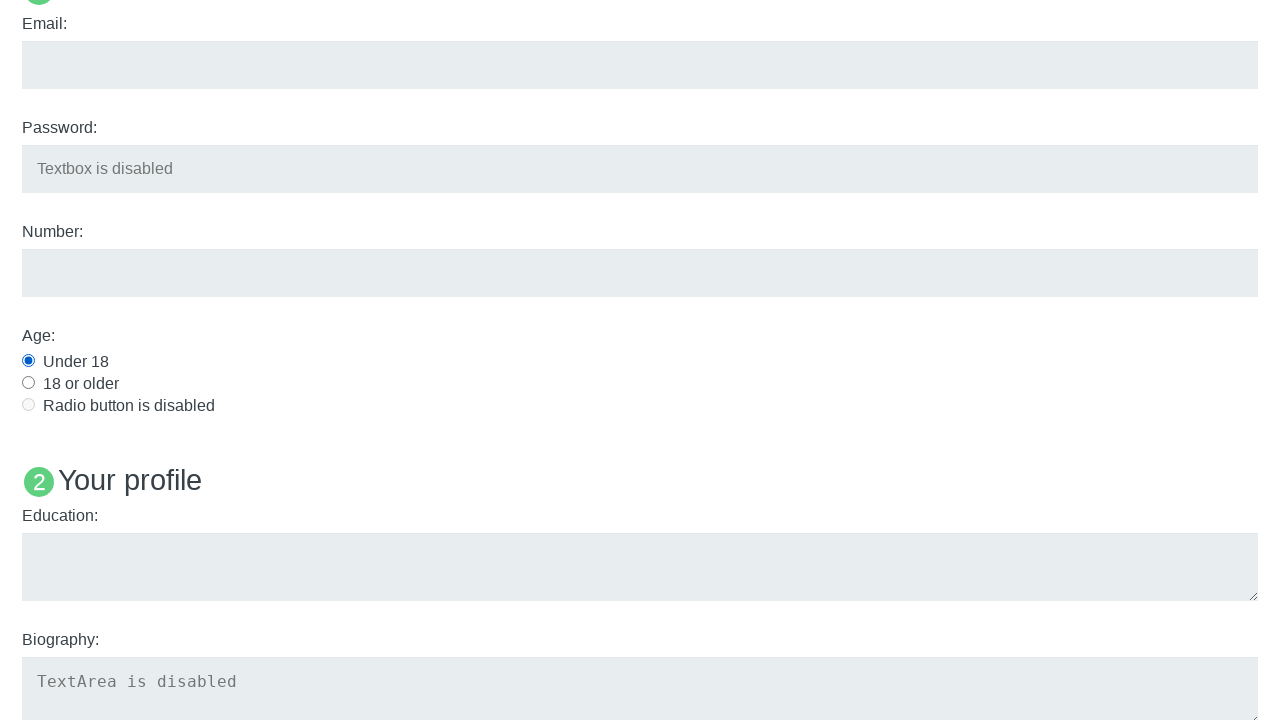

Clicked 'Java' checkbox at (28, 361) on #java
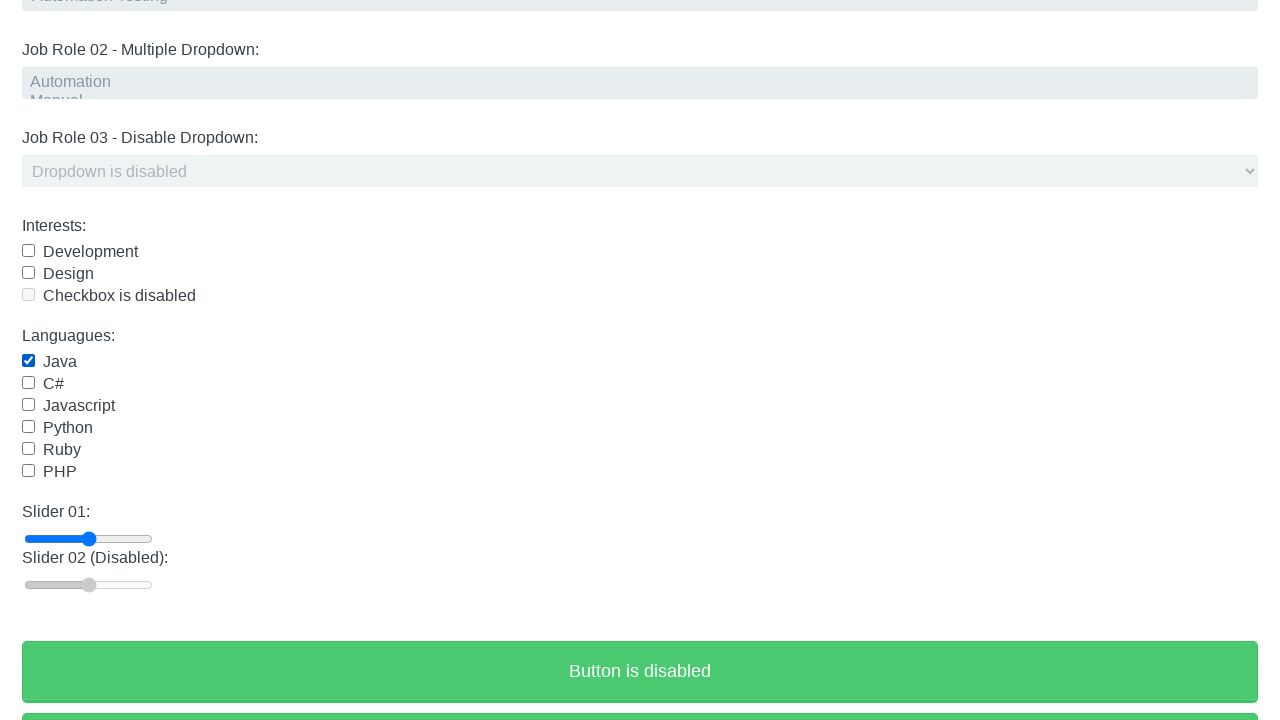

Waited 2 seconds for selections to take effect
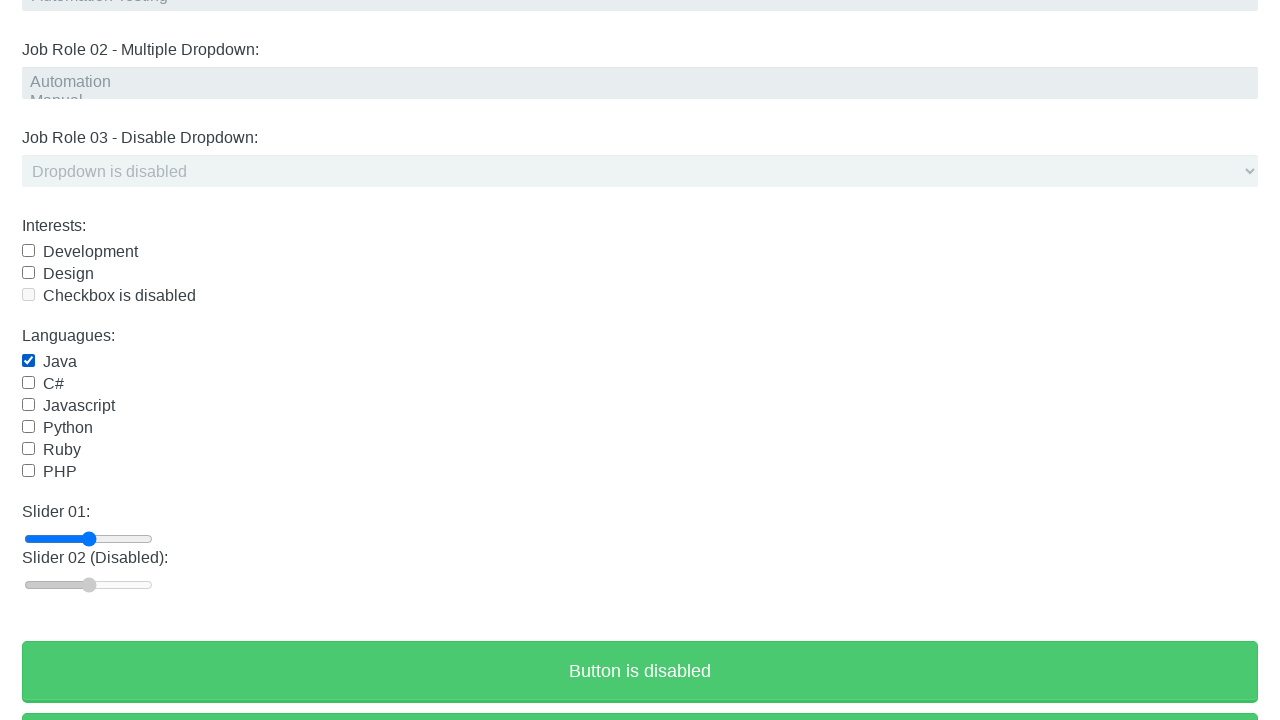

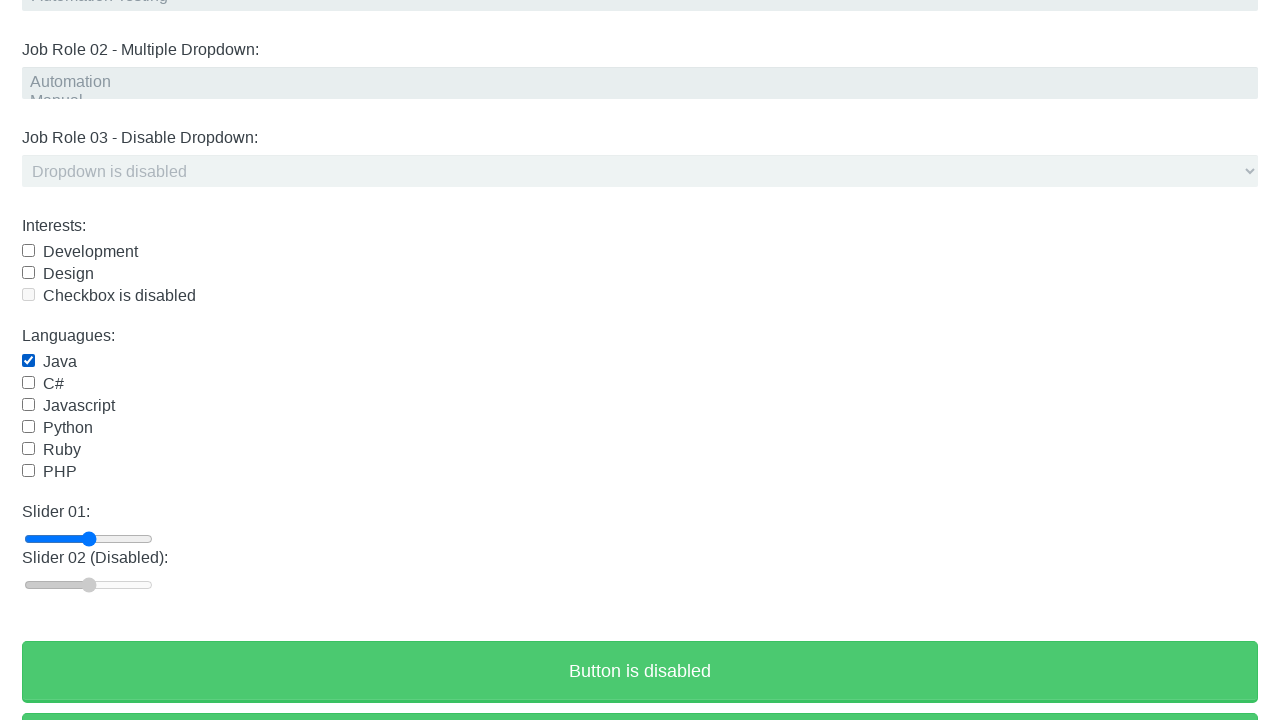